Navigates to Alvas college website, scrolls down the page to find the "Medical Laboratory Technology" link, and clicks on it.

Starting URL: https://alvas.org/

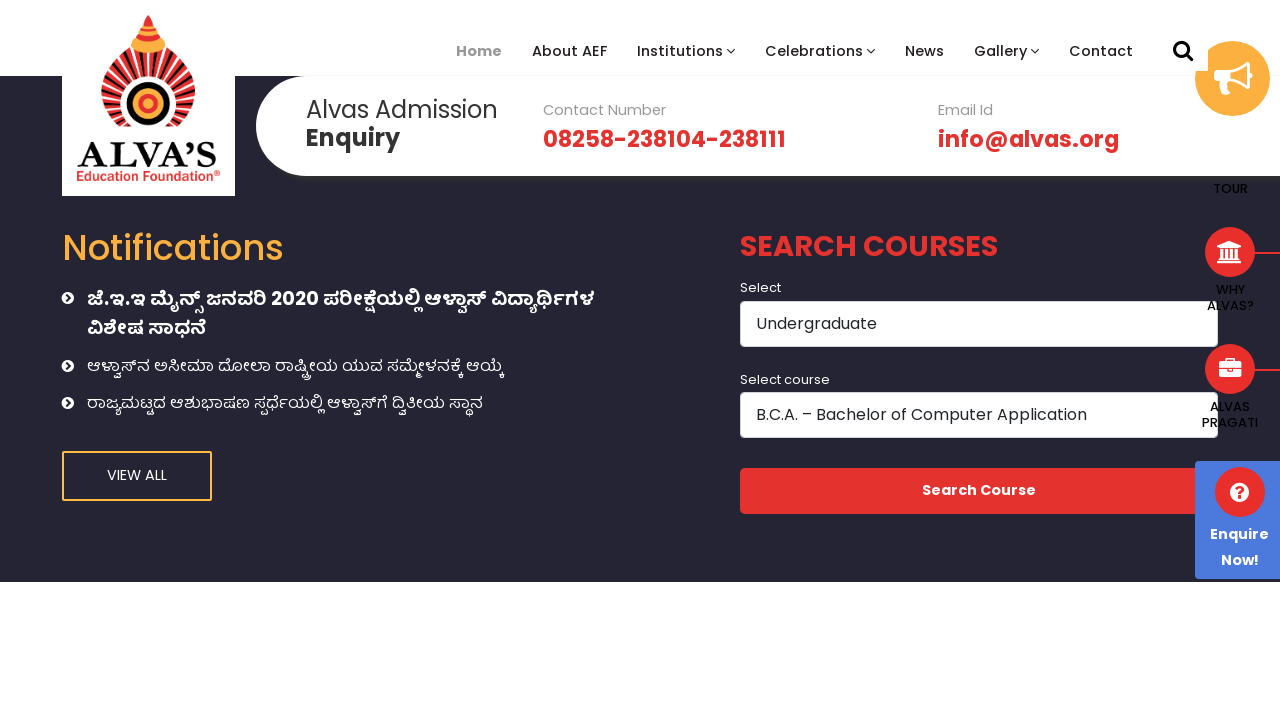

Located the Medical Laboratory Technology link using XPath
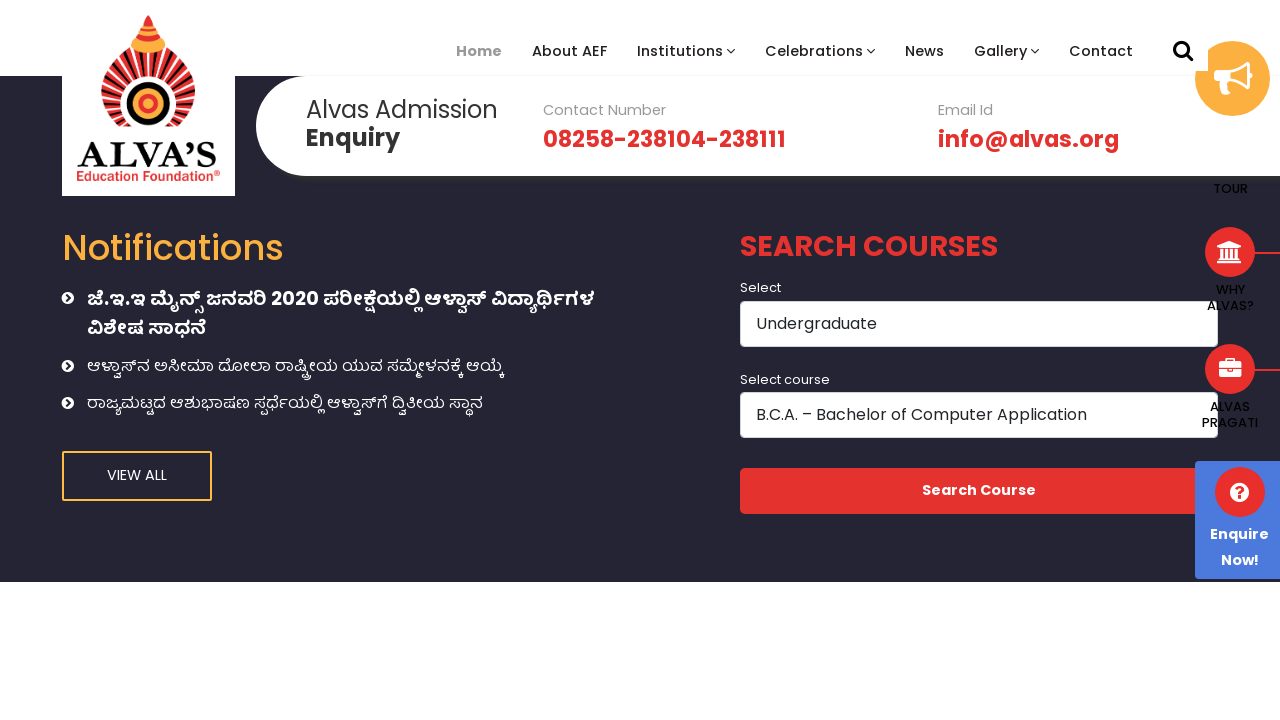

Scrolled the Medical Laboratory Technology link into view
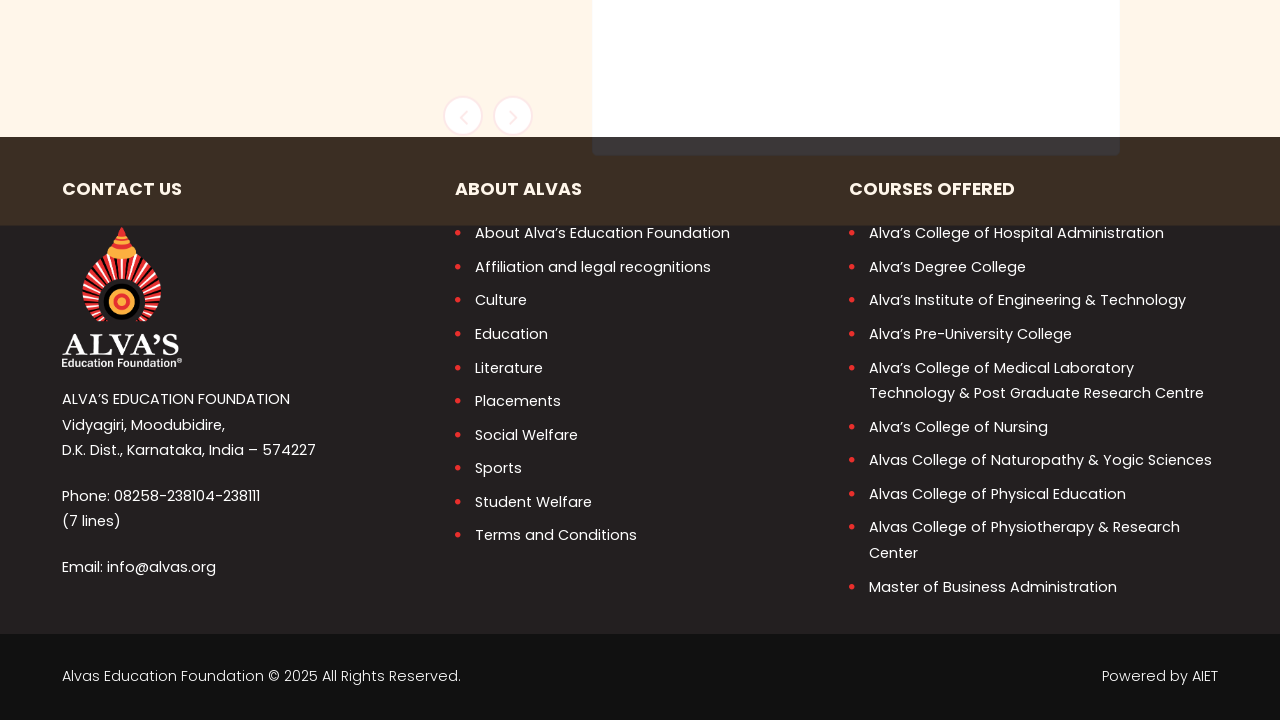

Clicked on the Medical Laboratory Technology link at (1033, 381) on xpath=(//a[contains(.,'Medical Laboratory Technology')])[3]
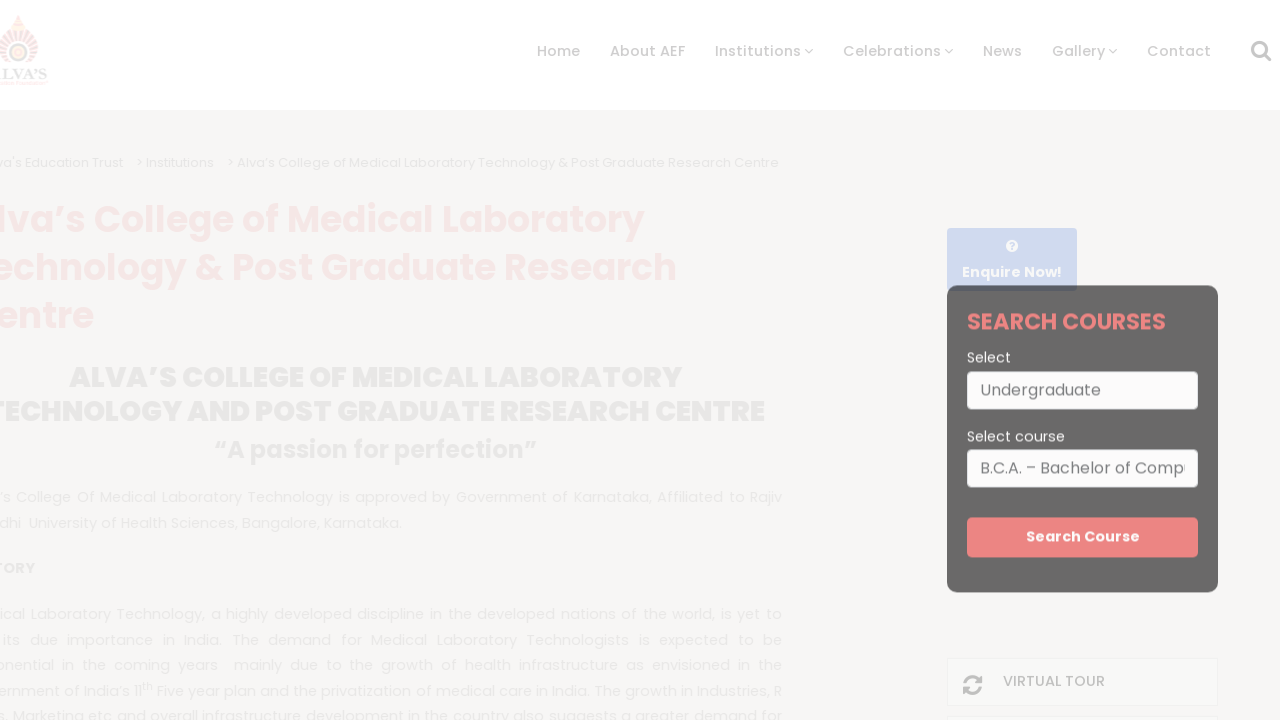

Waited for page to fully load after clicking the link
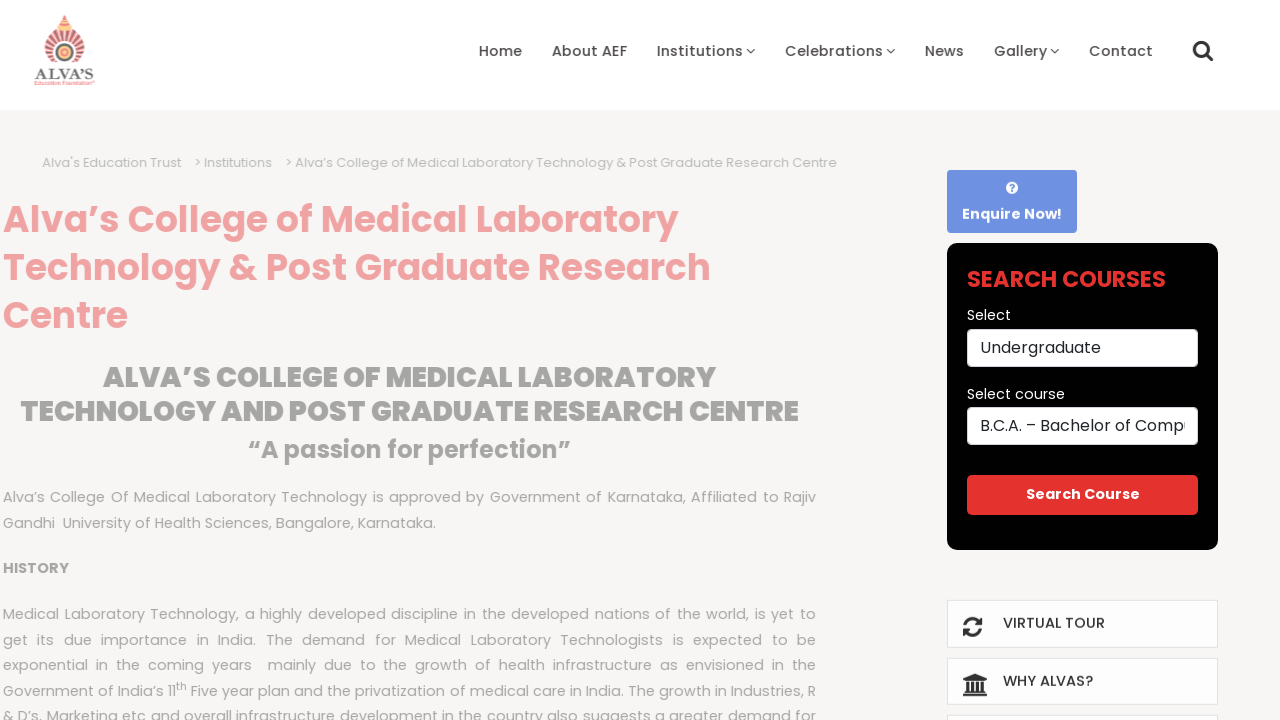

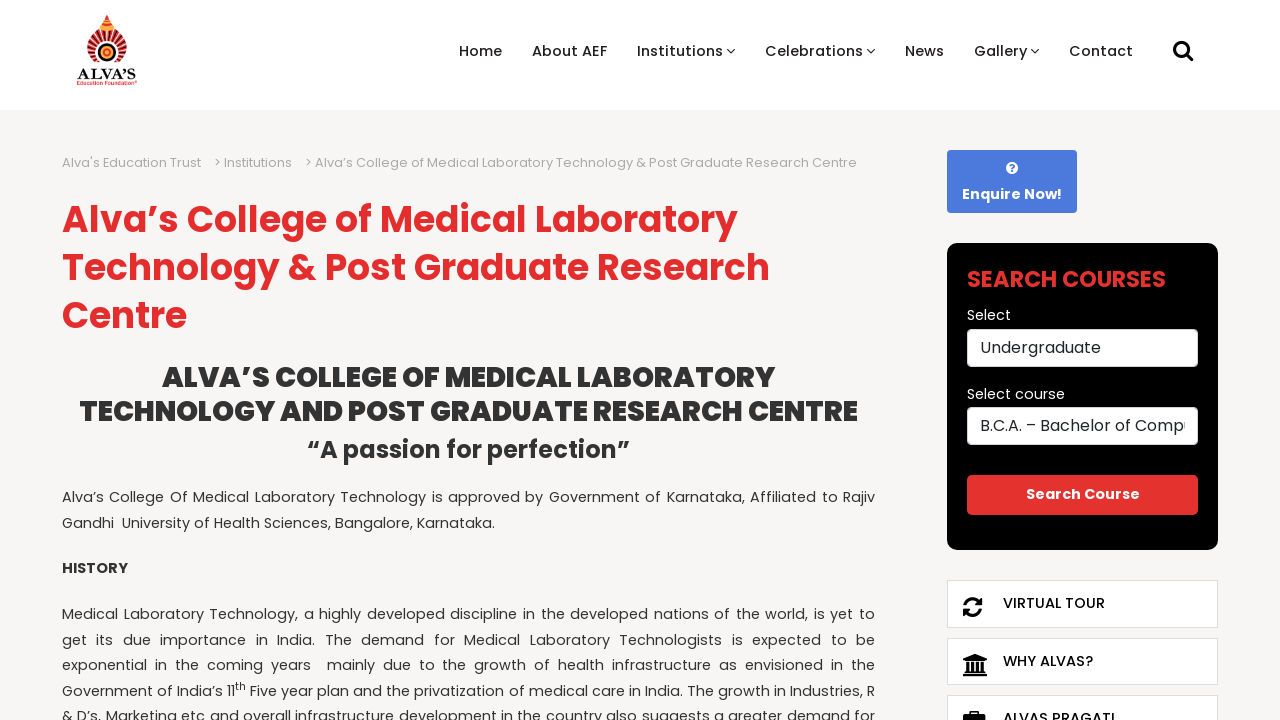